Clicks the search button and verifies the search modal view appears

Starting URL: https://playwright.dev/docs/intro

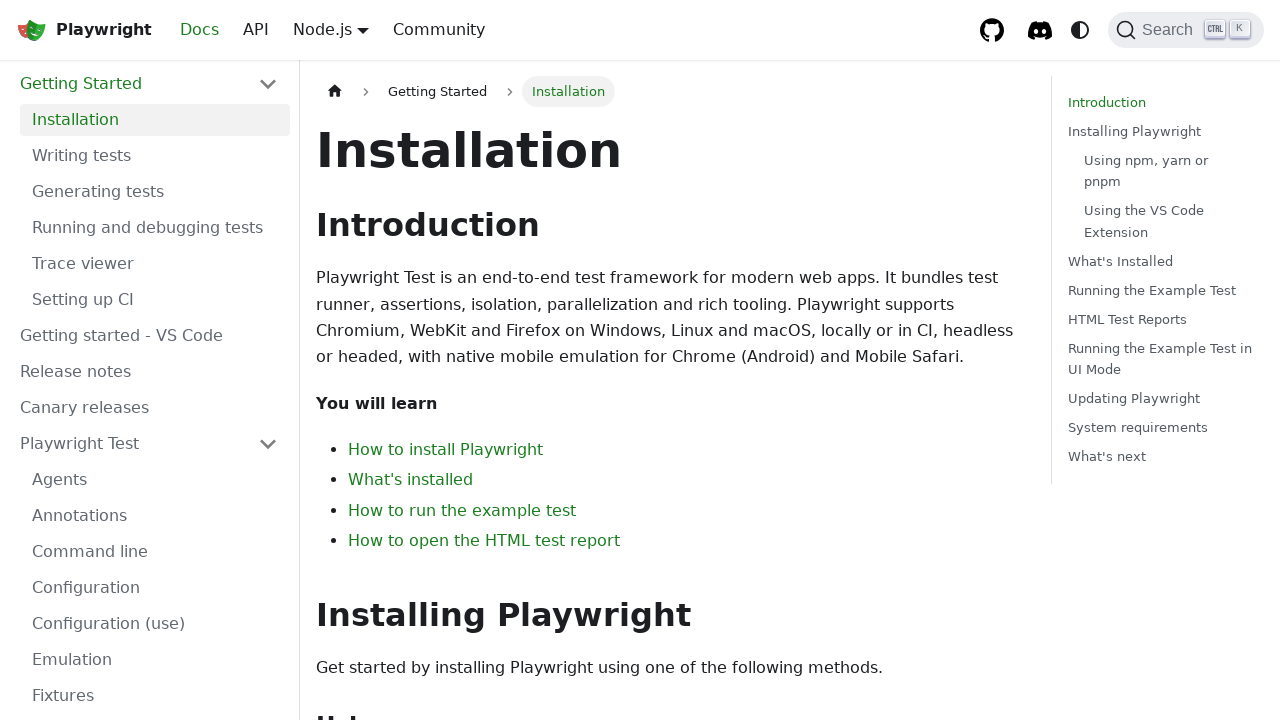

Clicked search button to open search modal at (1186, 30) on button.DocSearch
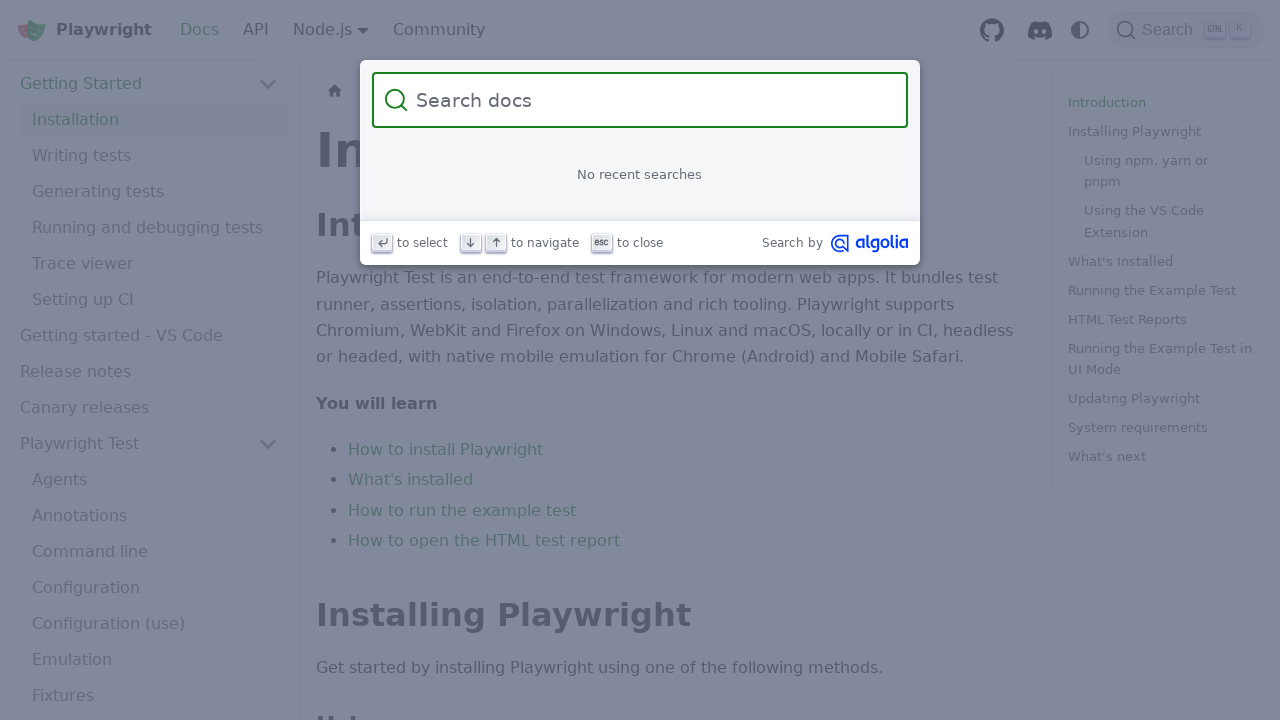

Search modal appeared and is visible
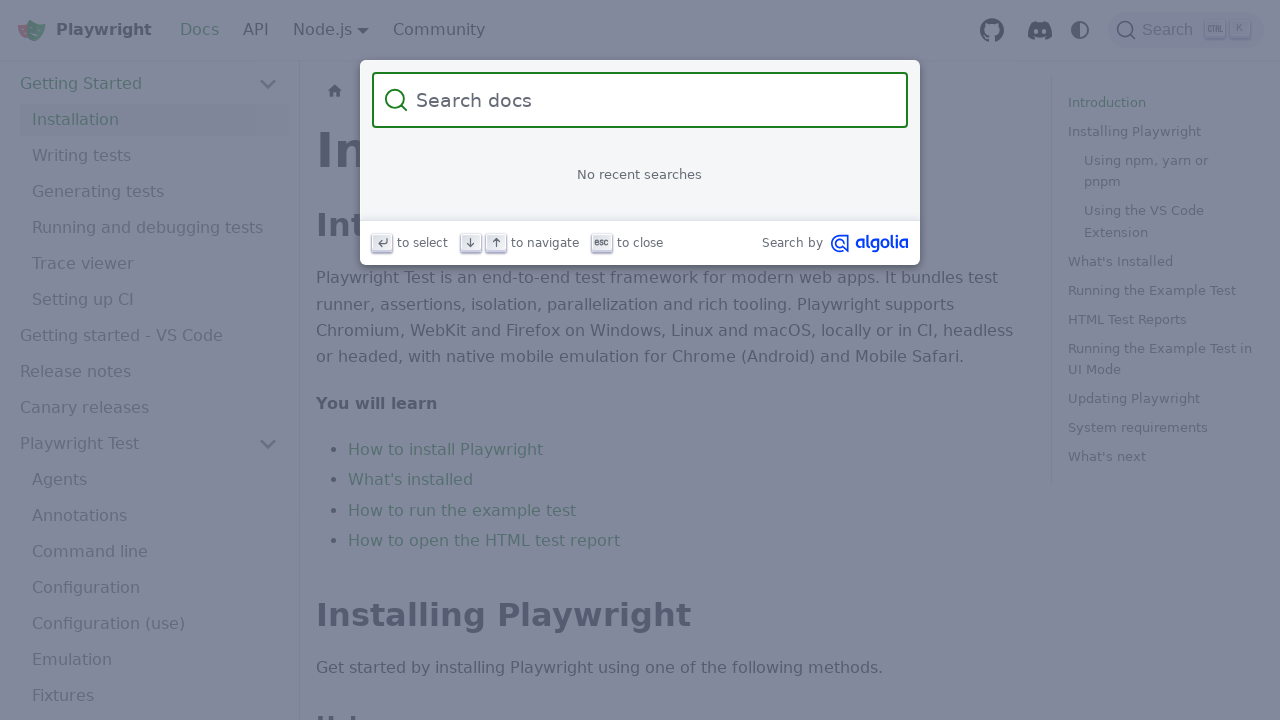

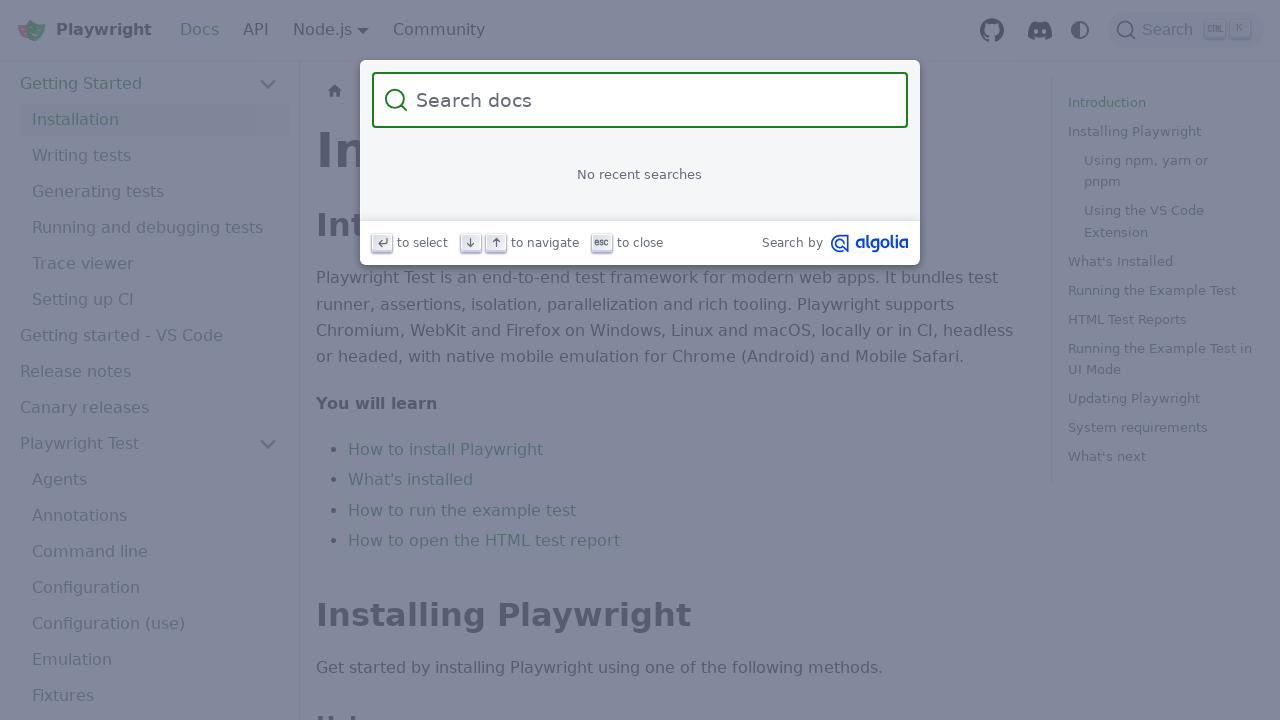